Tests that hovering over the first user image reveals hidden text/header information

Starting URL: https://the-internet.herokuapp.com/hovers

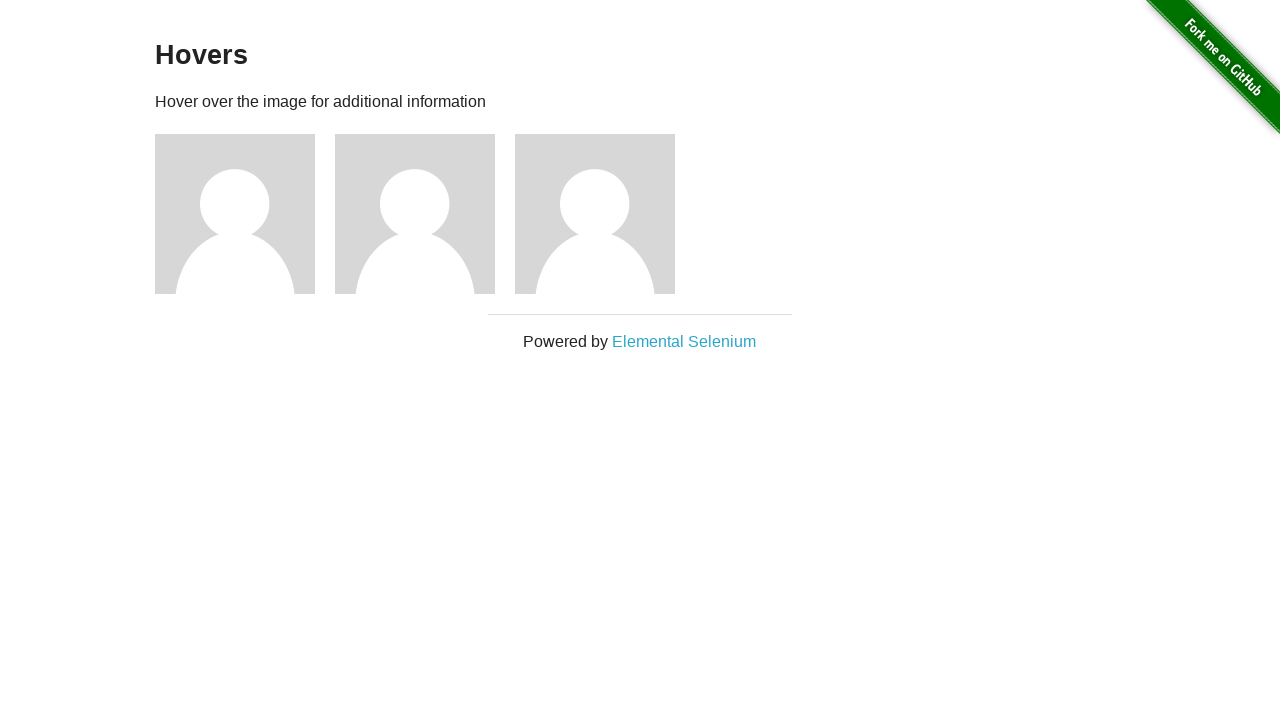

Navigated to hovers page
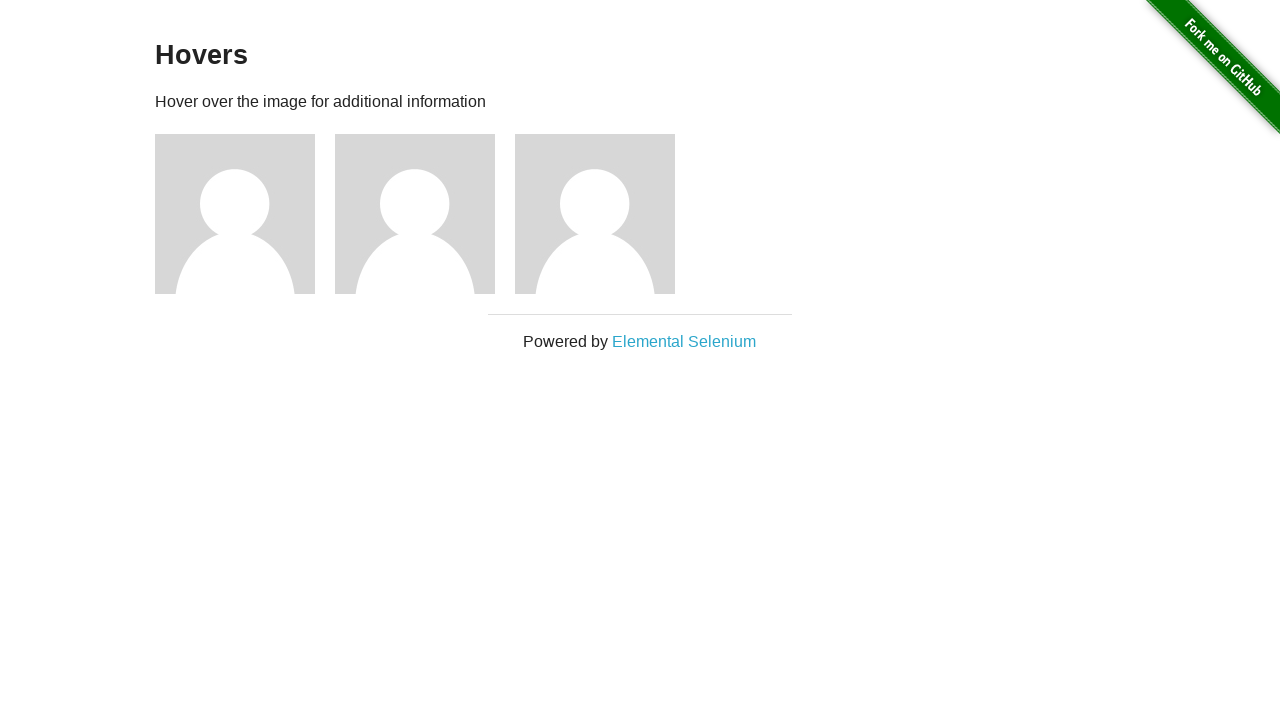

Hovered over the first user image at (245, 214) on .figure:nth-child(3)
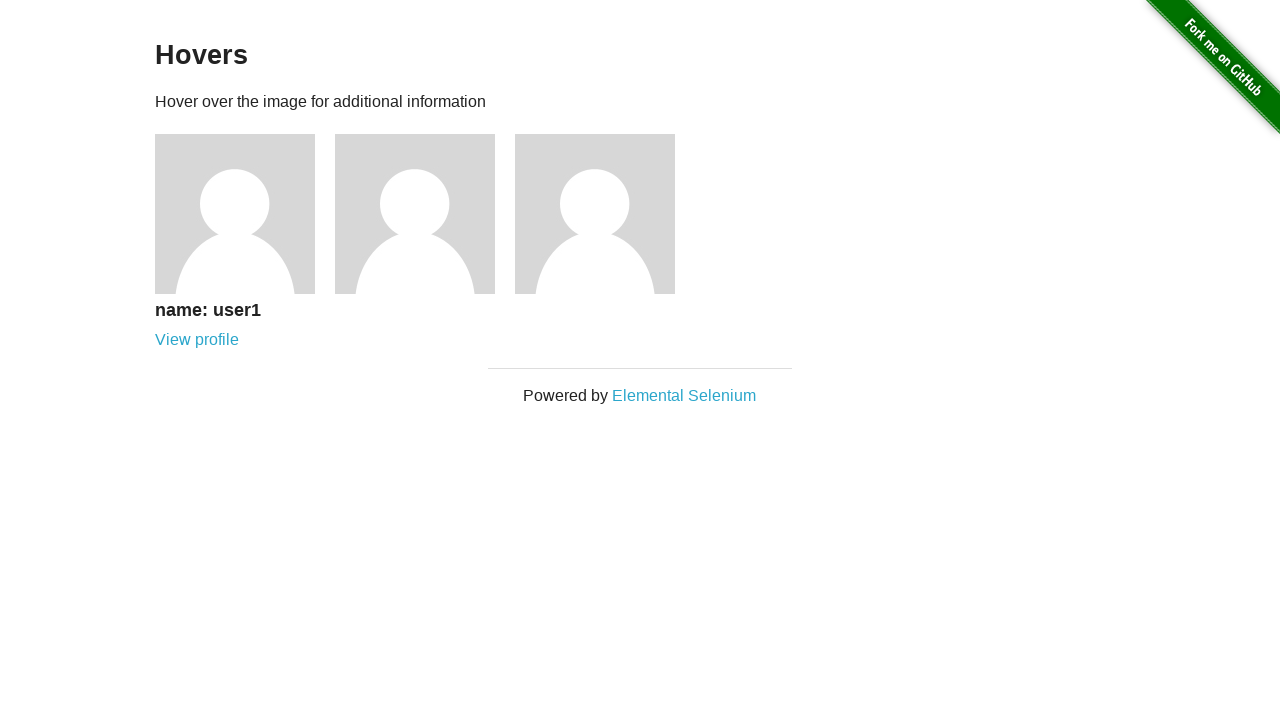

Waited for figcaption to become visible on hover
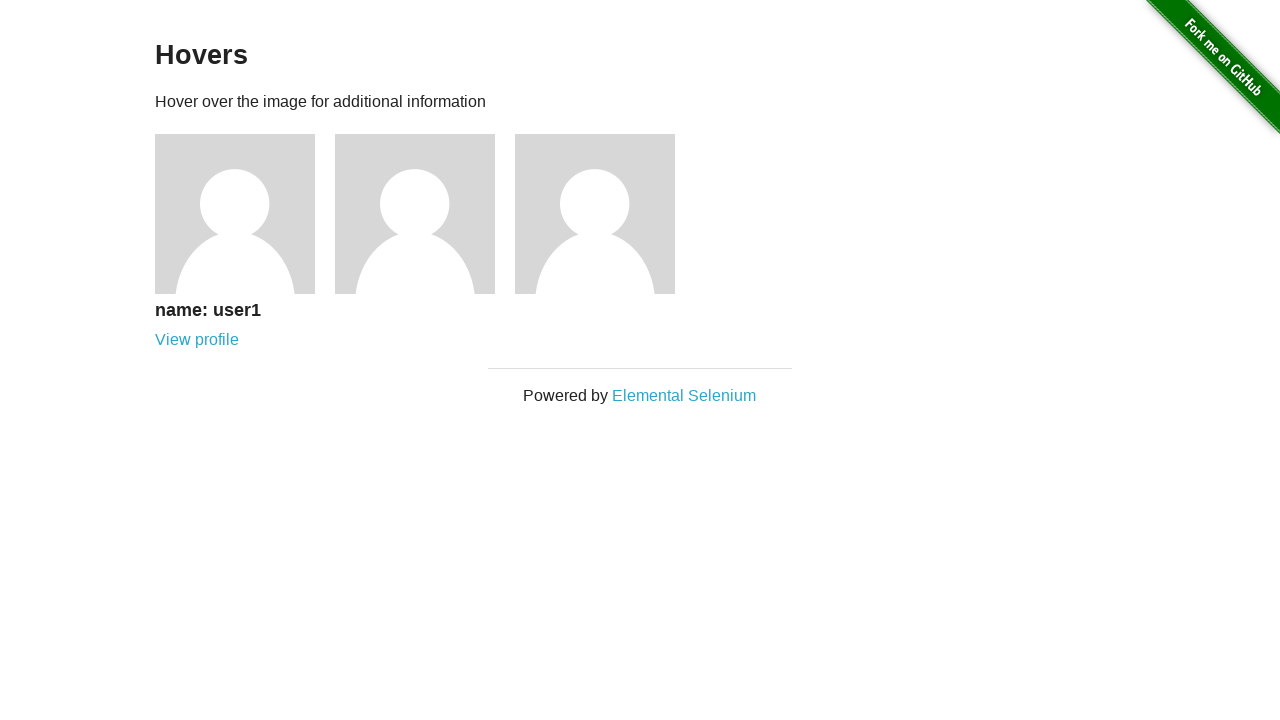

Verified that the h5 header text is visible in the figcaption
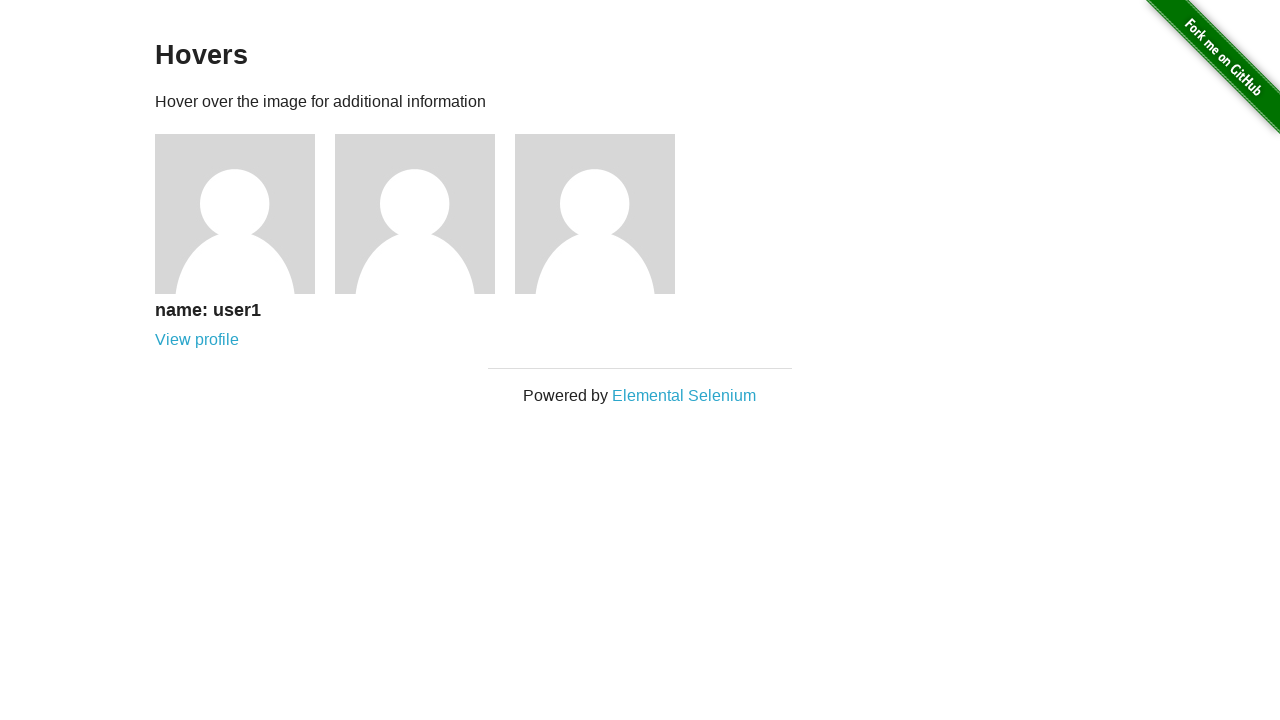

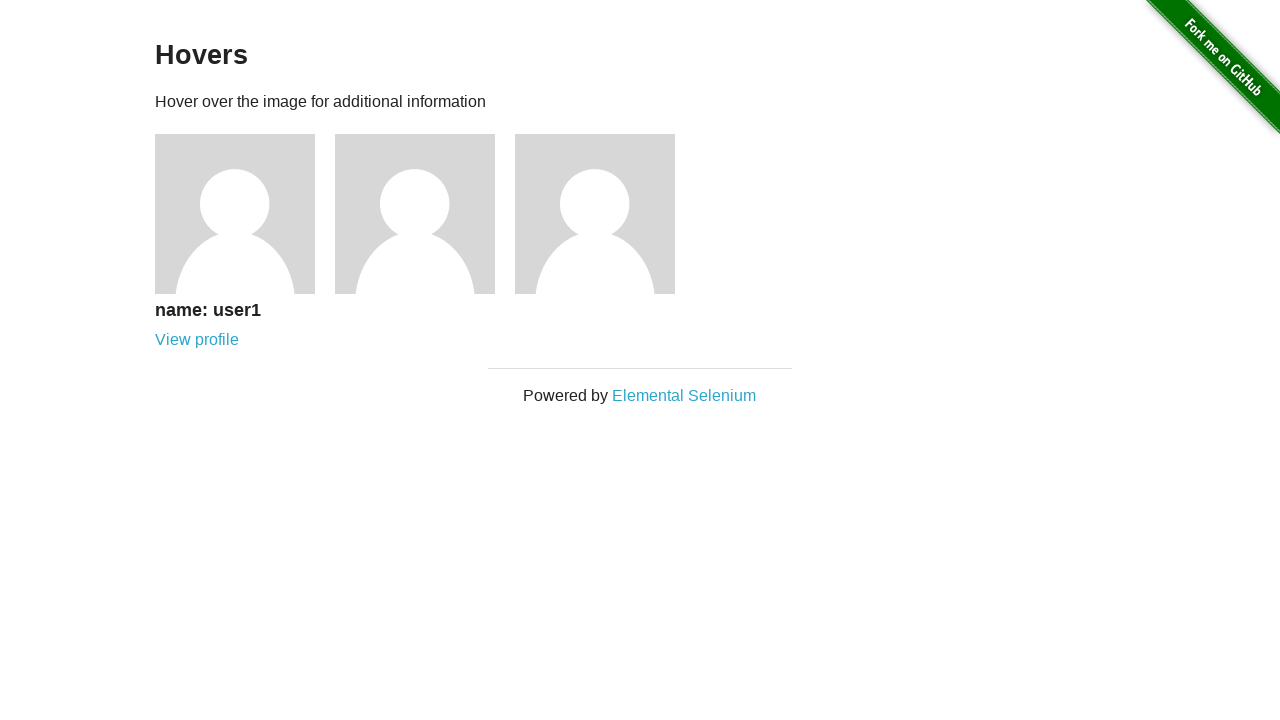